Tests editing an existing task on the All filter by setting up initial state via localStorage

Starting URL: https://todomvc4tasj.herokuapp.com/#/

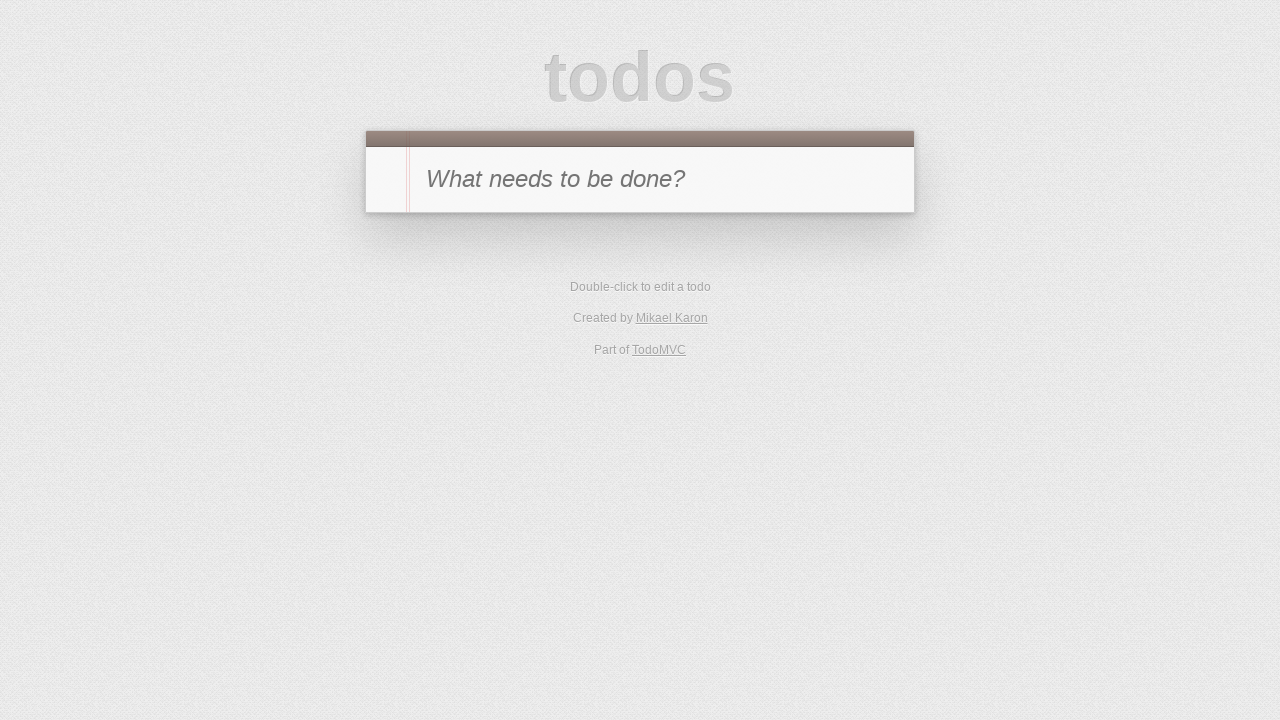

Set up initial task via localStorage with title '1'
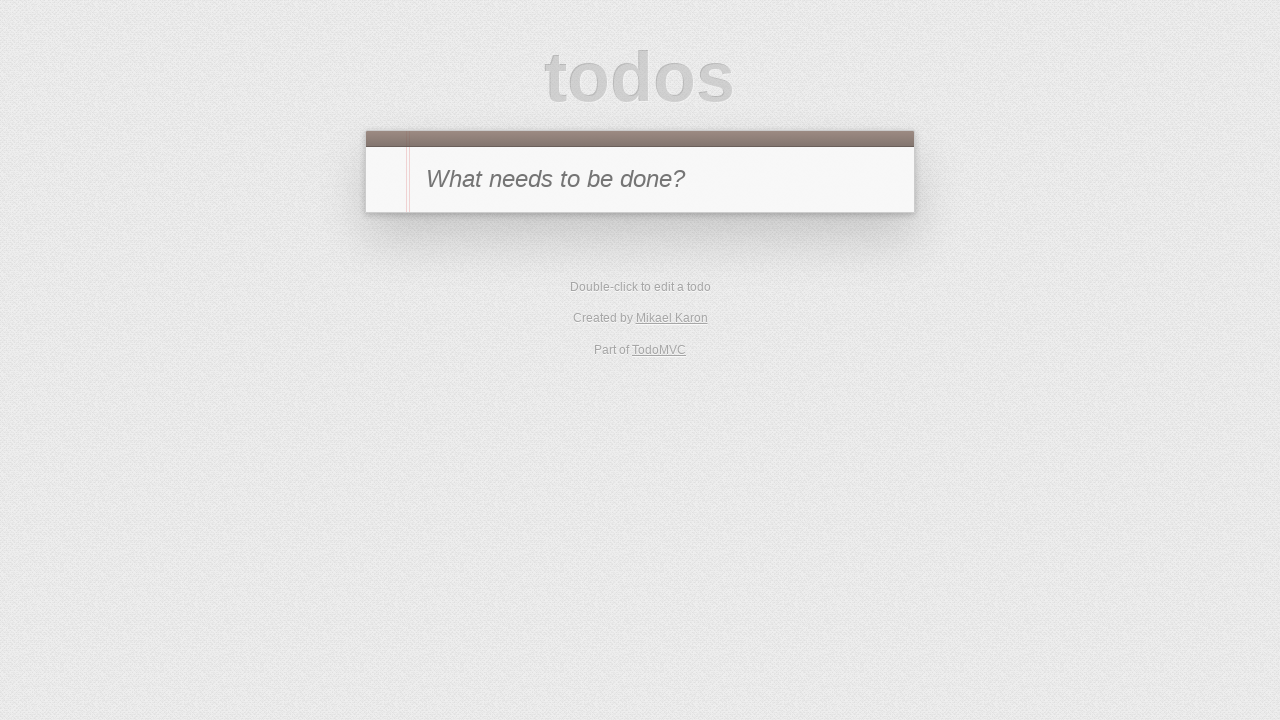

Reloaded page to load task from localStorage
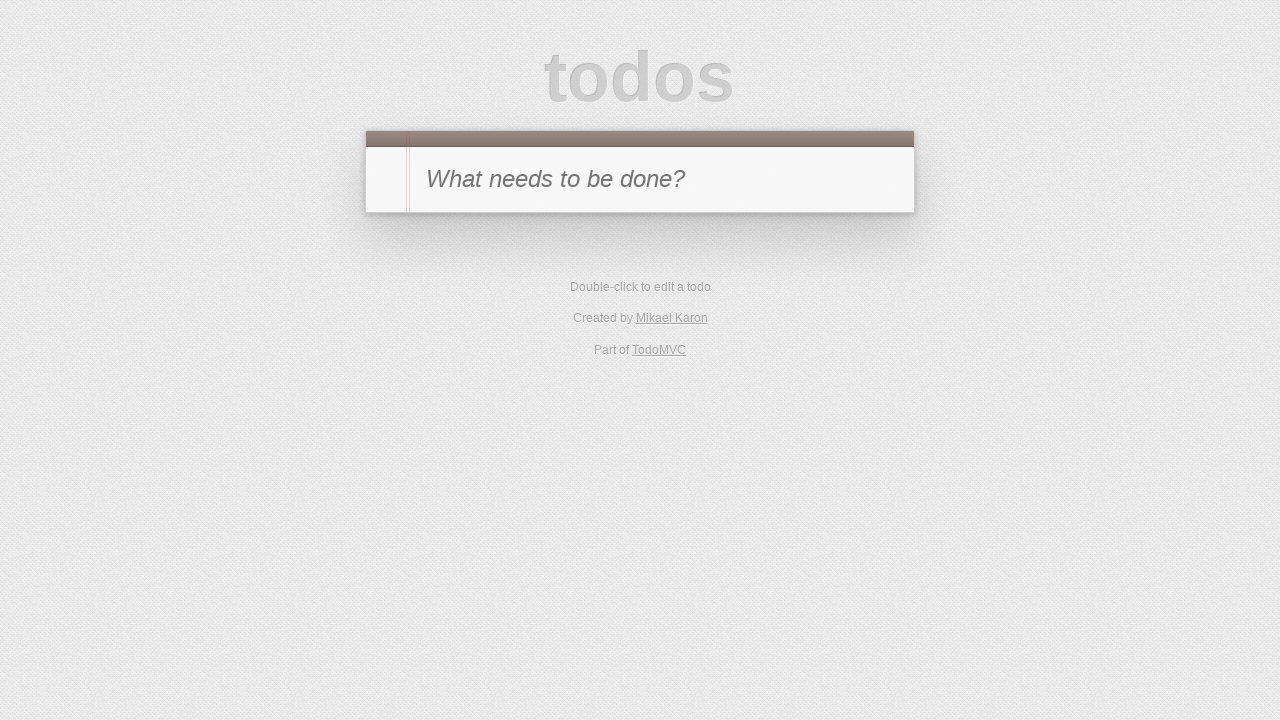

Double-clicked task label to enter edit mode at (662, 242) on #todo-list li label
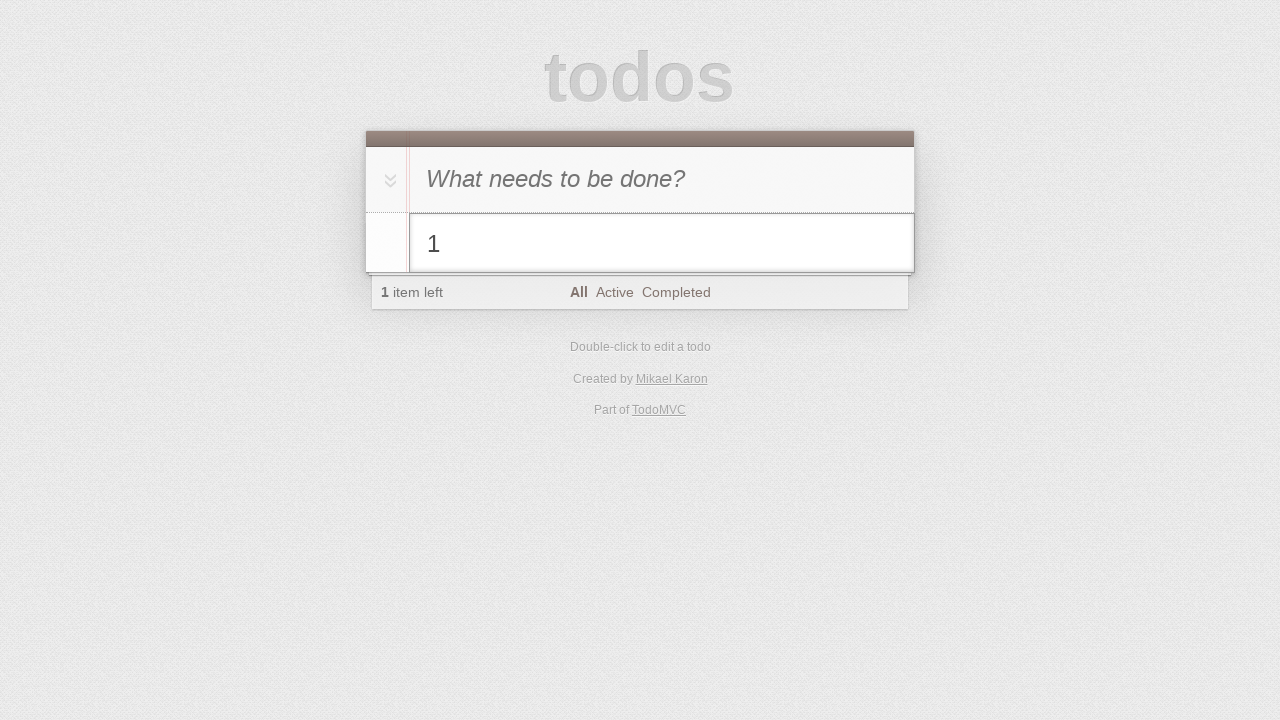

Filled edit field with new task title '2' on #todo-list li.editing .edit
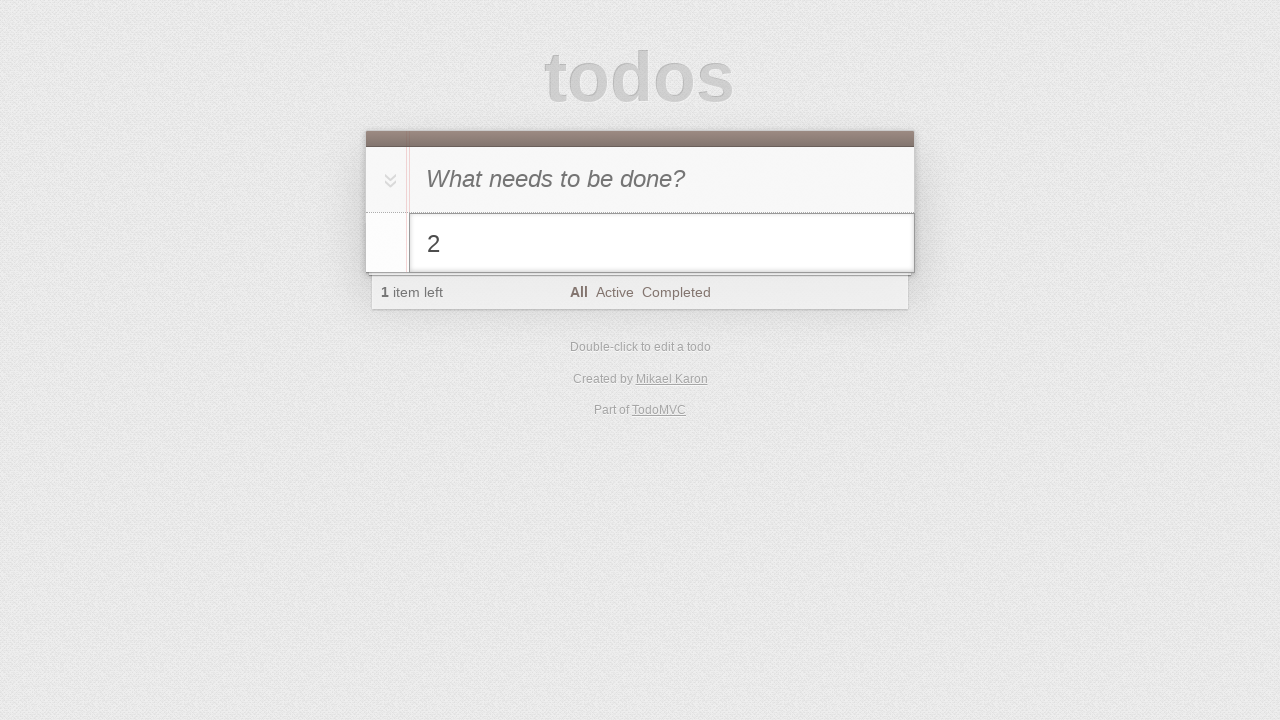

Pressed Enter to confirm task edit on #todo-list li.editing .edit
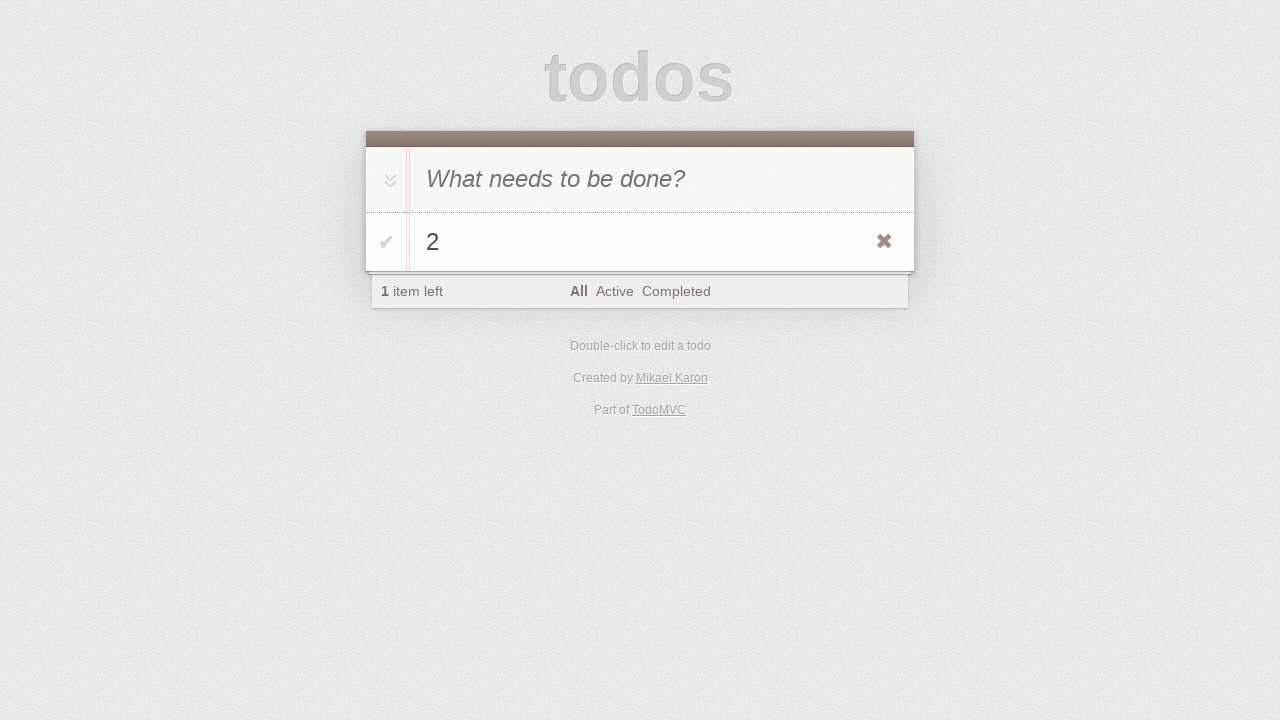

Verified edited task with title '2' is displayed in All filter
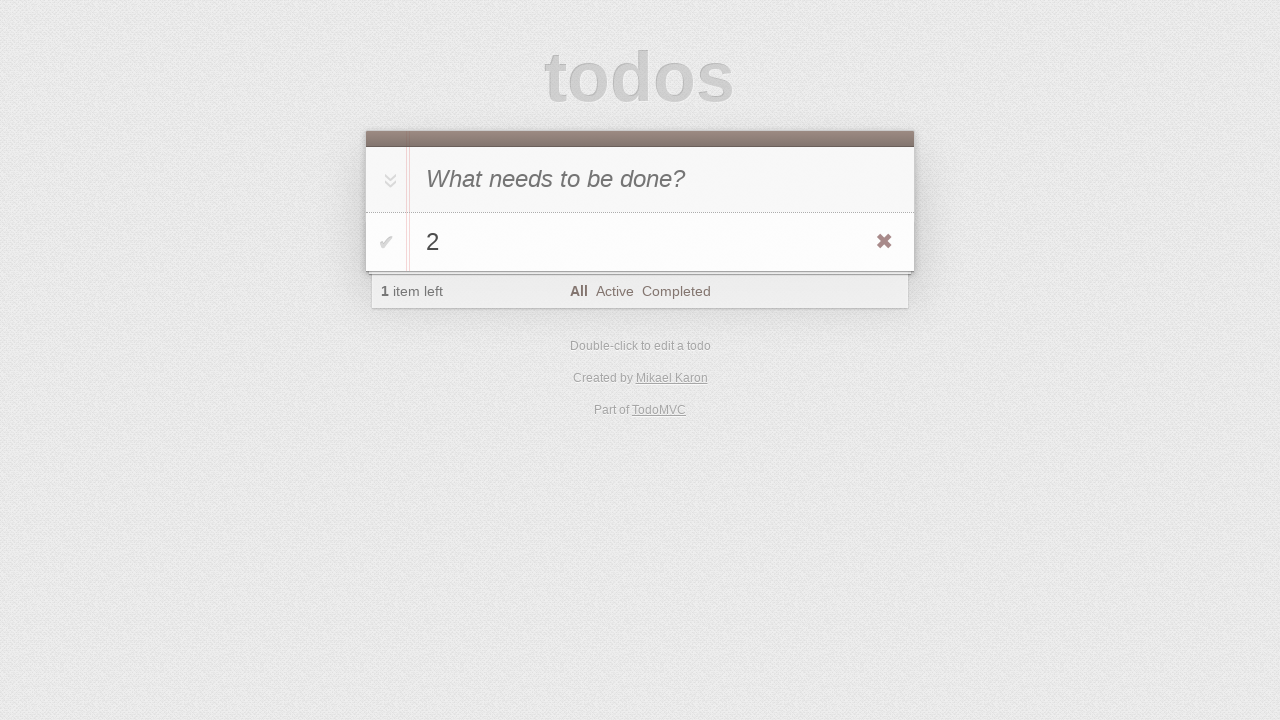

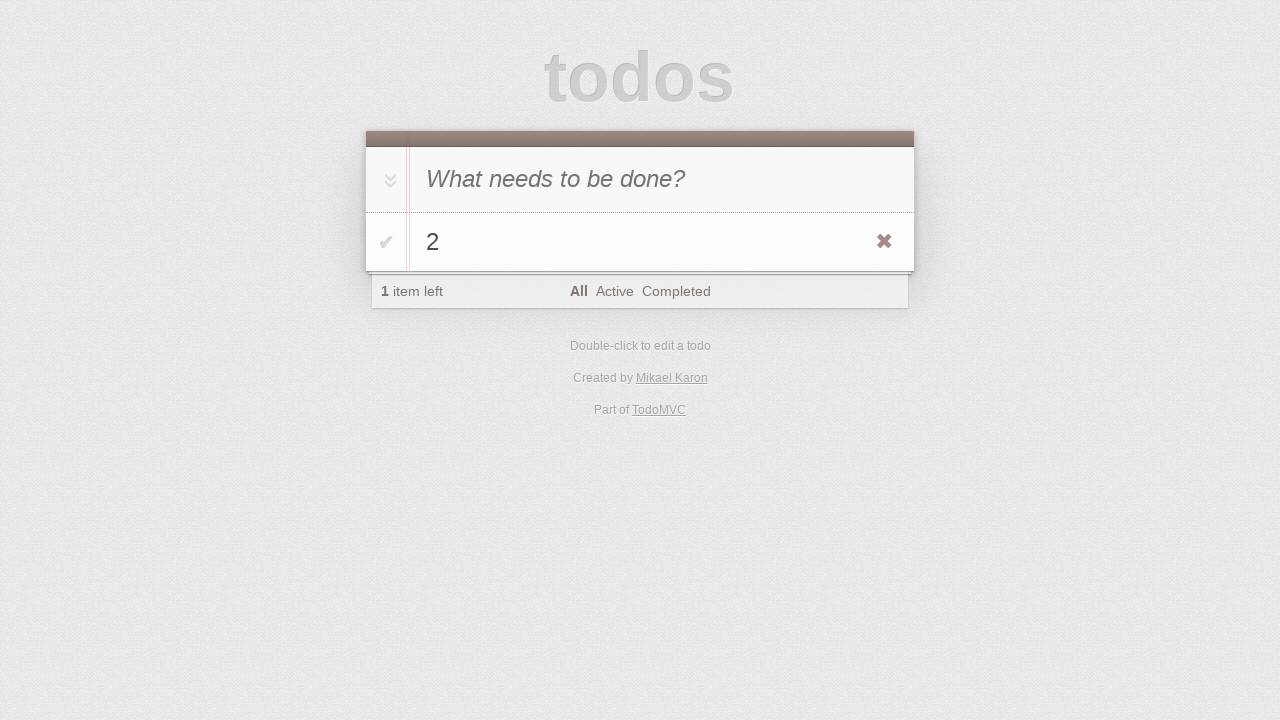